Tests alert handling functionality by triggering a simple alert dialog and accepting it

Starting URL: http://demo.automationtesting.in/Alerts.html

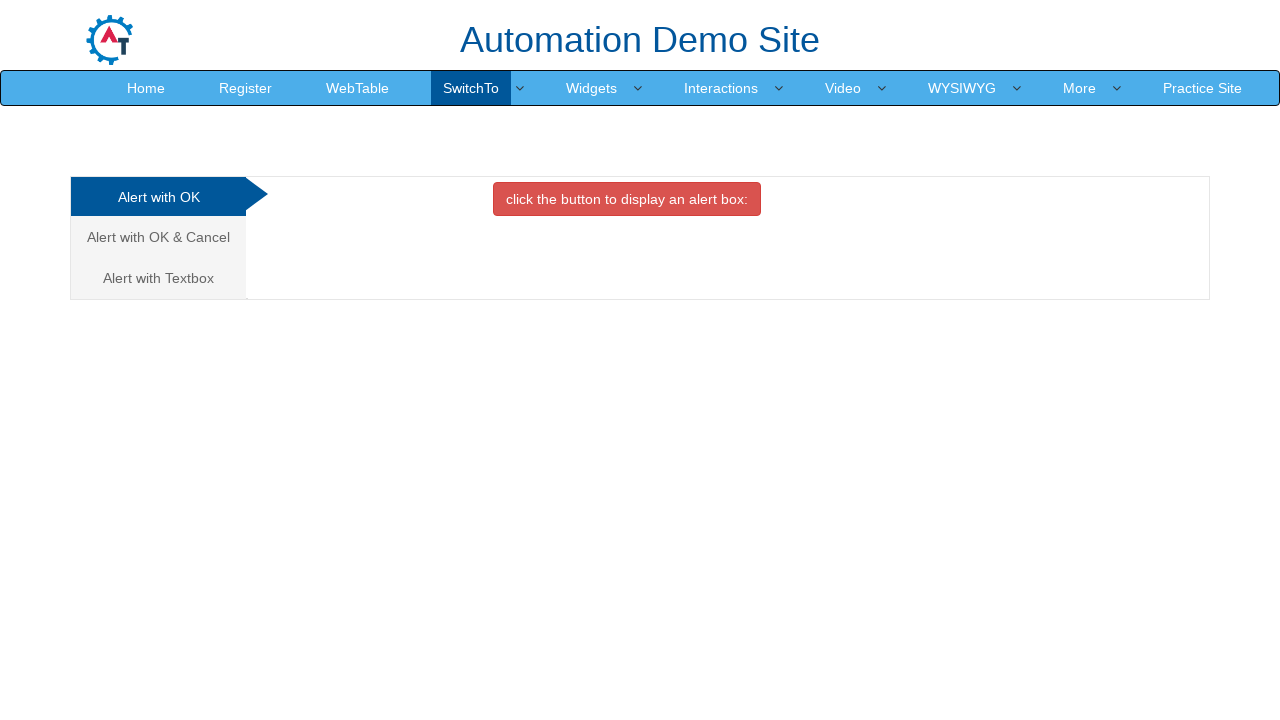

Clicked on the active alert tab at (160, 197) on xpath=//li[@class='active']
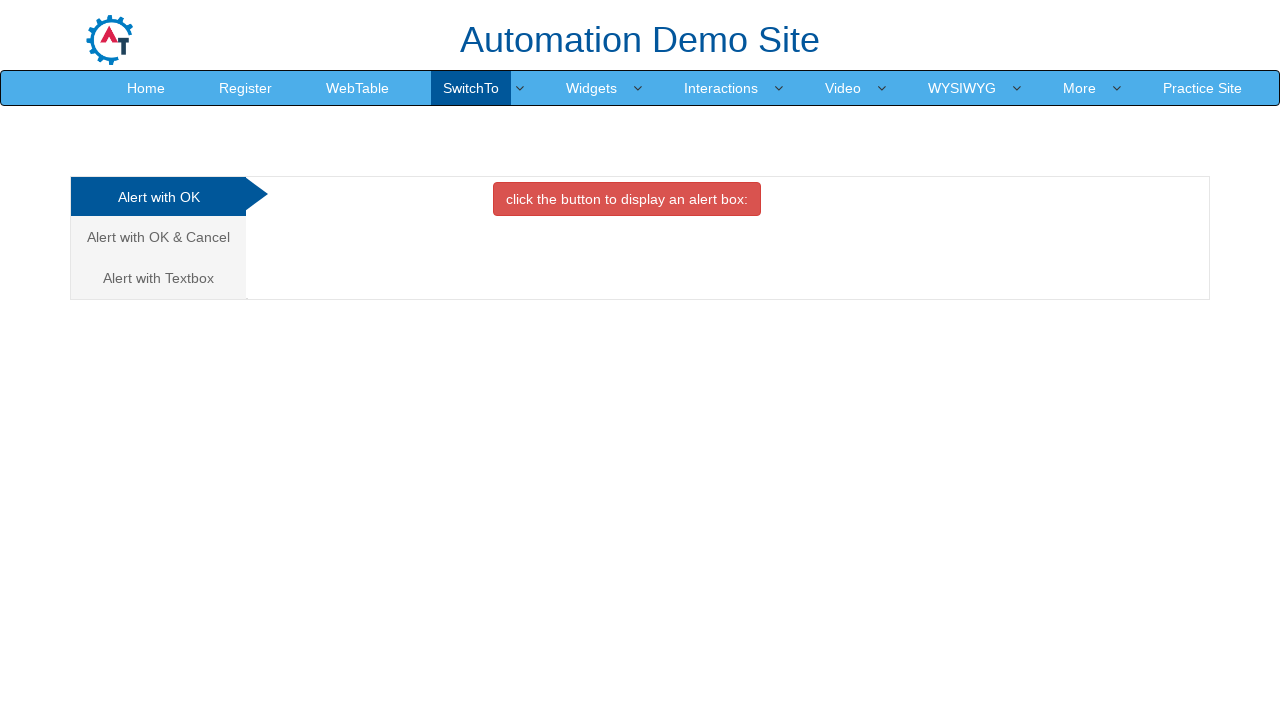

Clicked the button to trigger the alert dialog at (627, 199) on xpath=//button[@class='btn btn-danger']
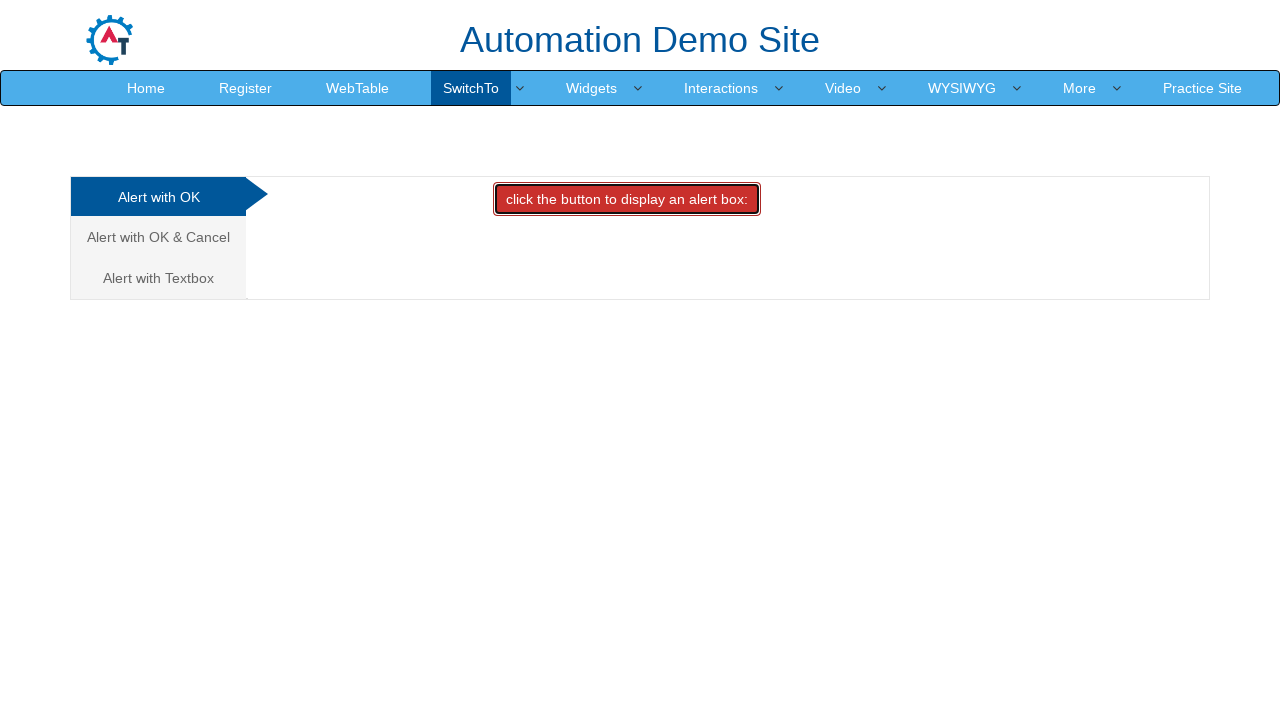

Alert dialog handler registered and alert accepted
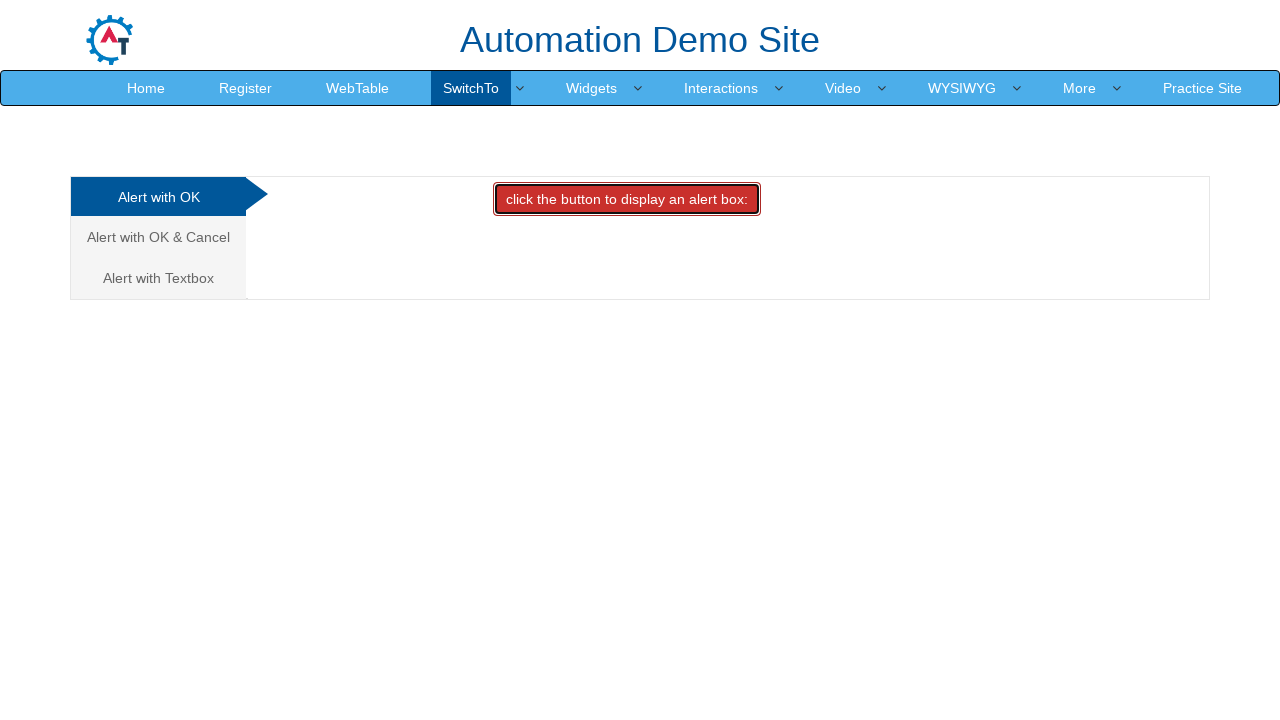

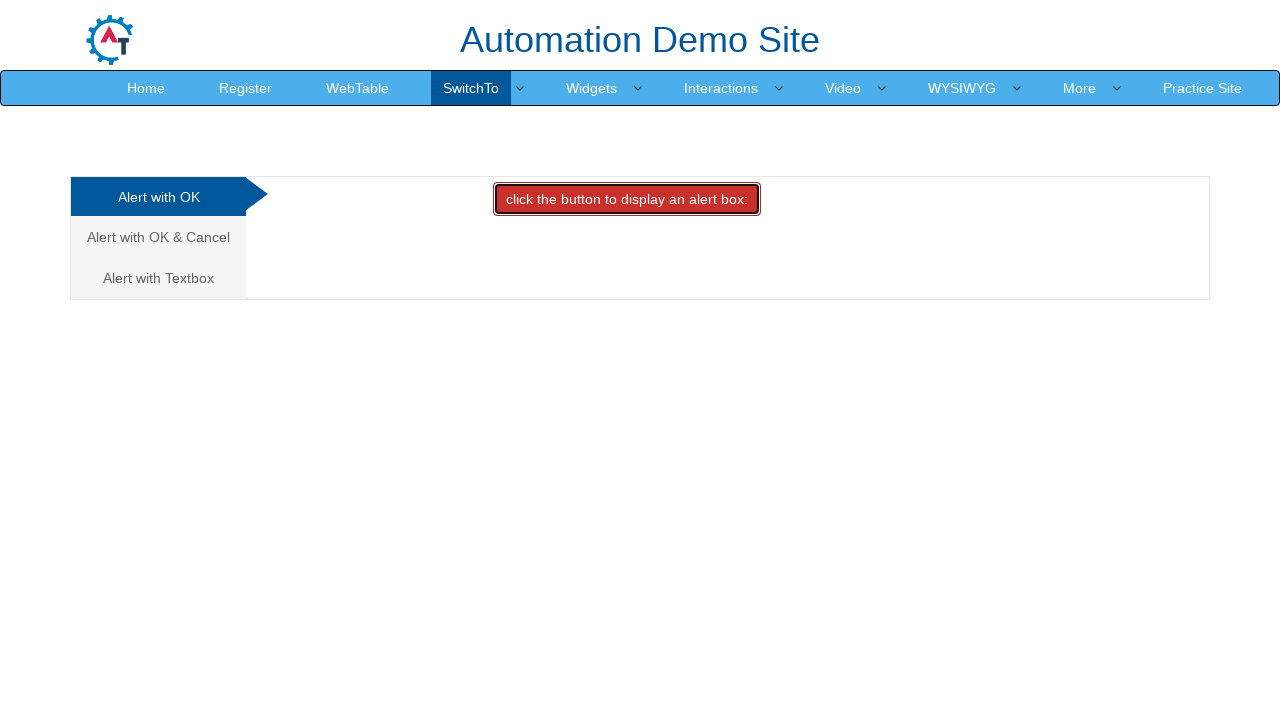